Tests clicking the Try Here button and verifying navigation to the Code Editor page

Starting URL: https://dsportalapp.herokuapp.com/array/arrays-in-python/

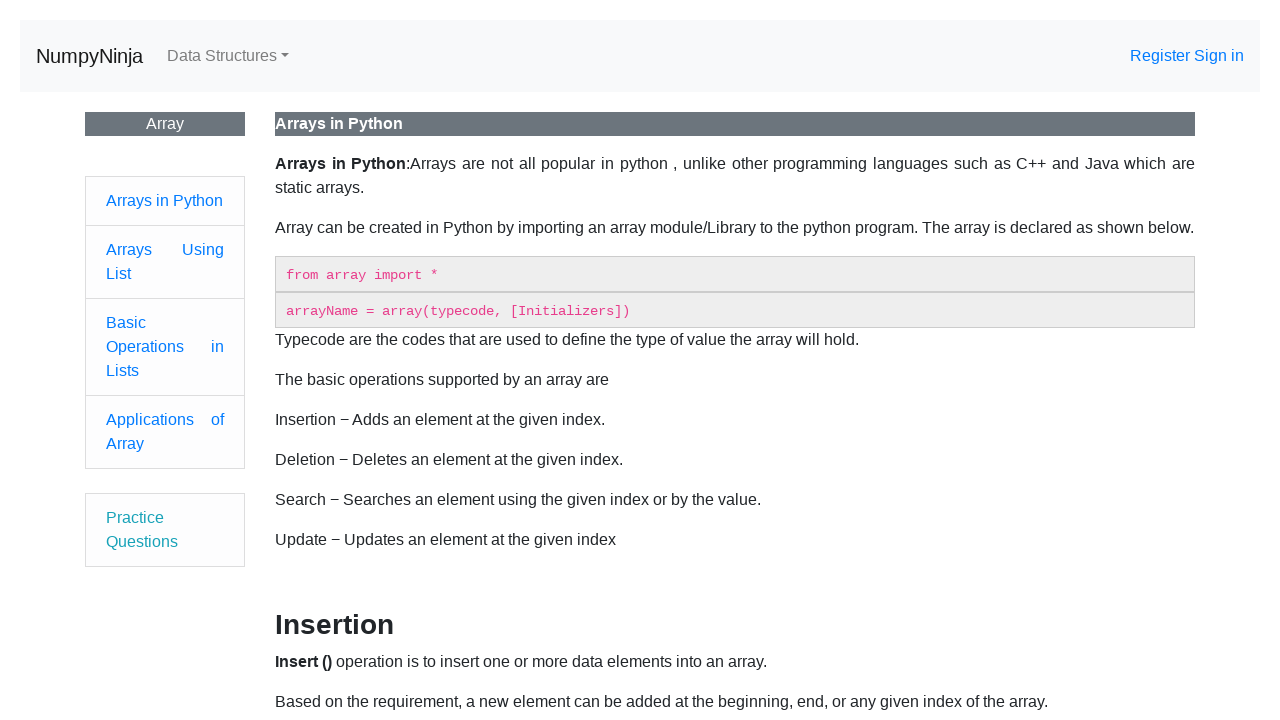

Clicked on Try Here button at (350, 697) on a[href='/tryEditor']
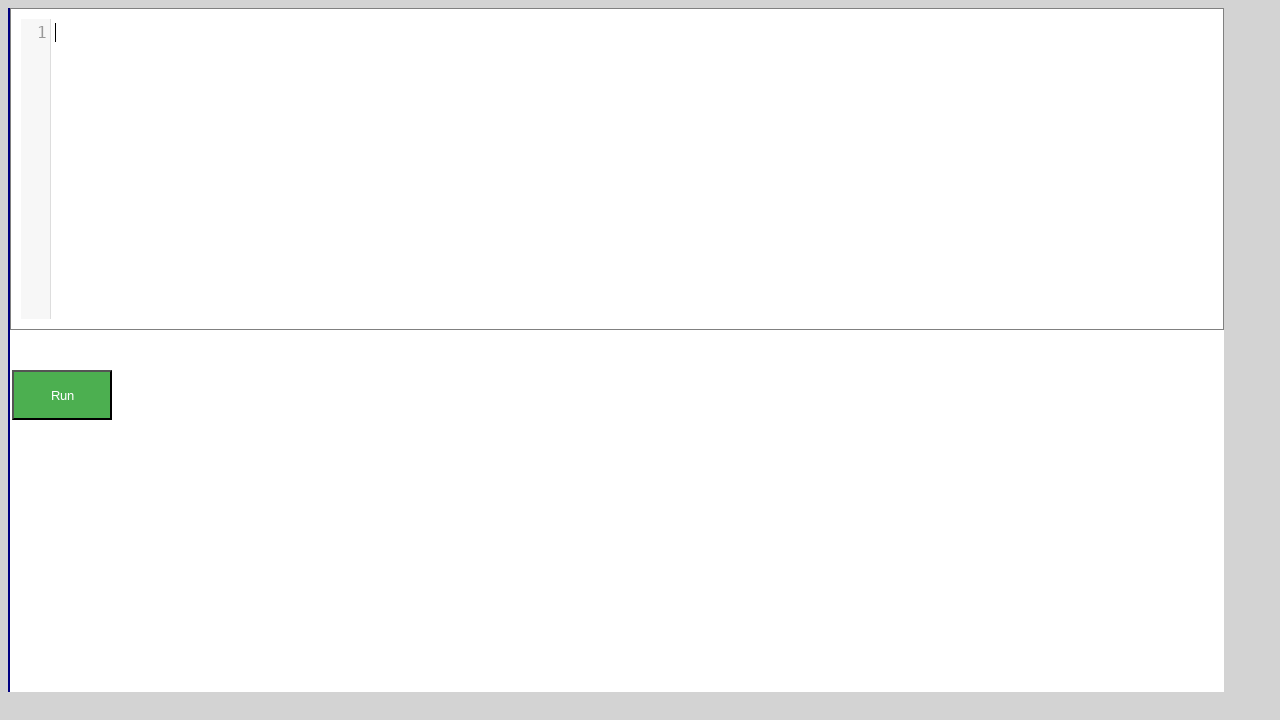

Navigated to Code Editor page at https://dsportalapp.herokuapp.com/tryEditor
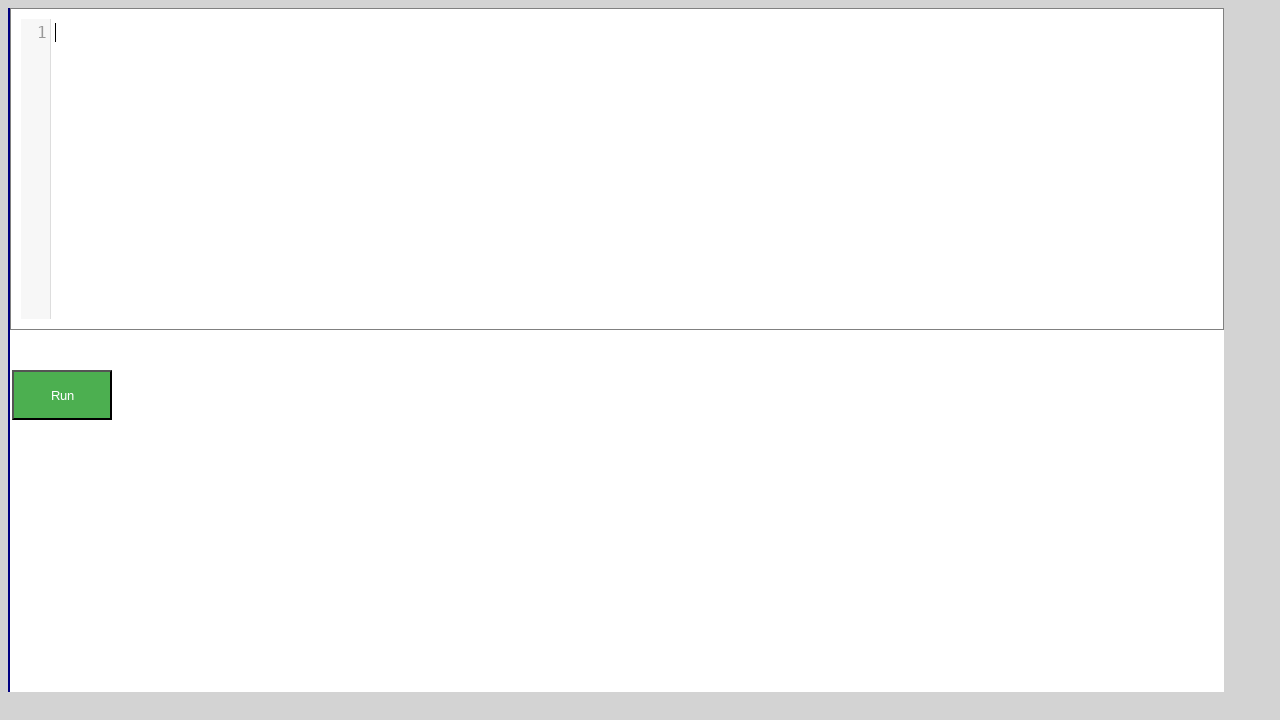

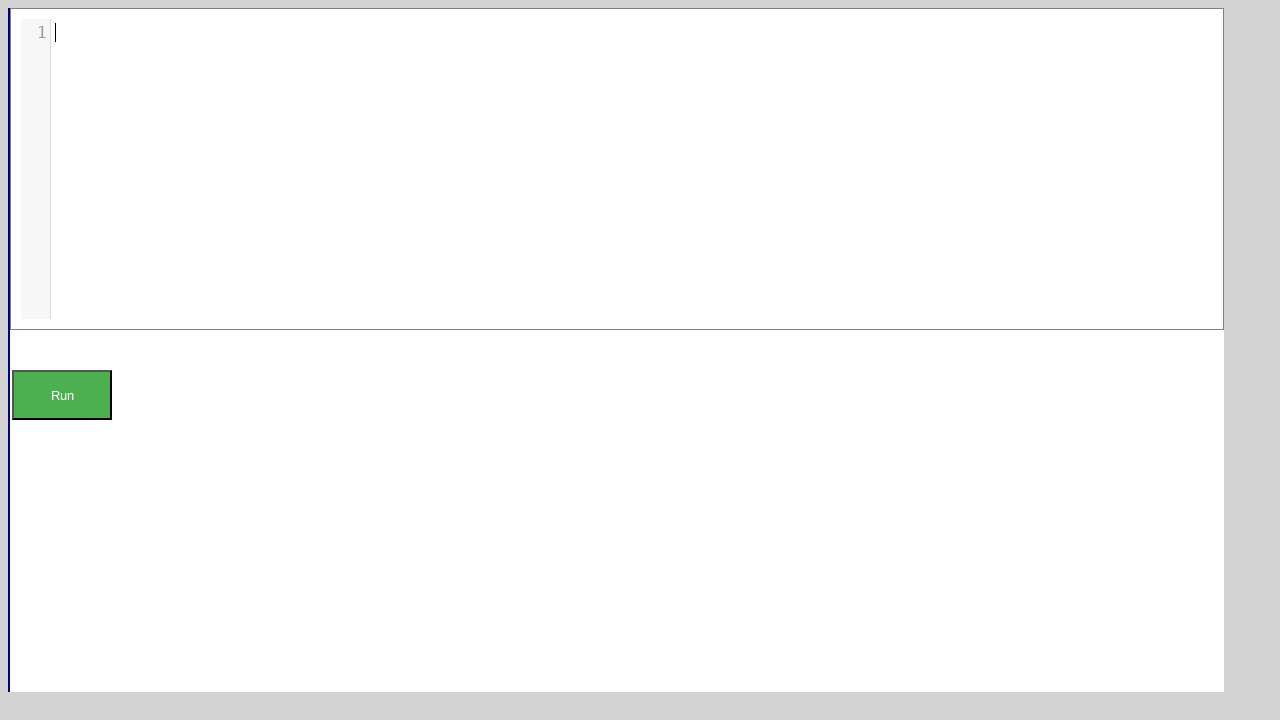